Tests navigation to the "Застройщикам" (Developers) page through the dropdown menu, including verification in both the original tab and a newly opened tab.

Starting URL: https://key.rt.ru/mc/

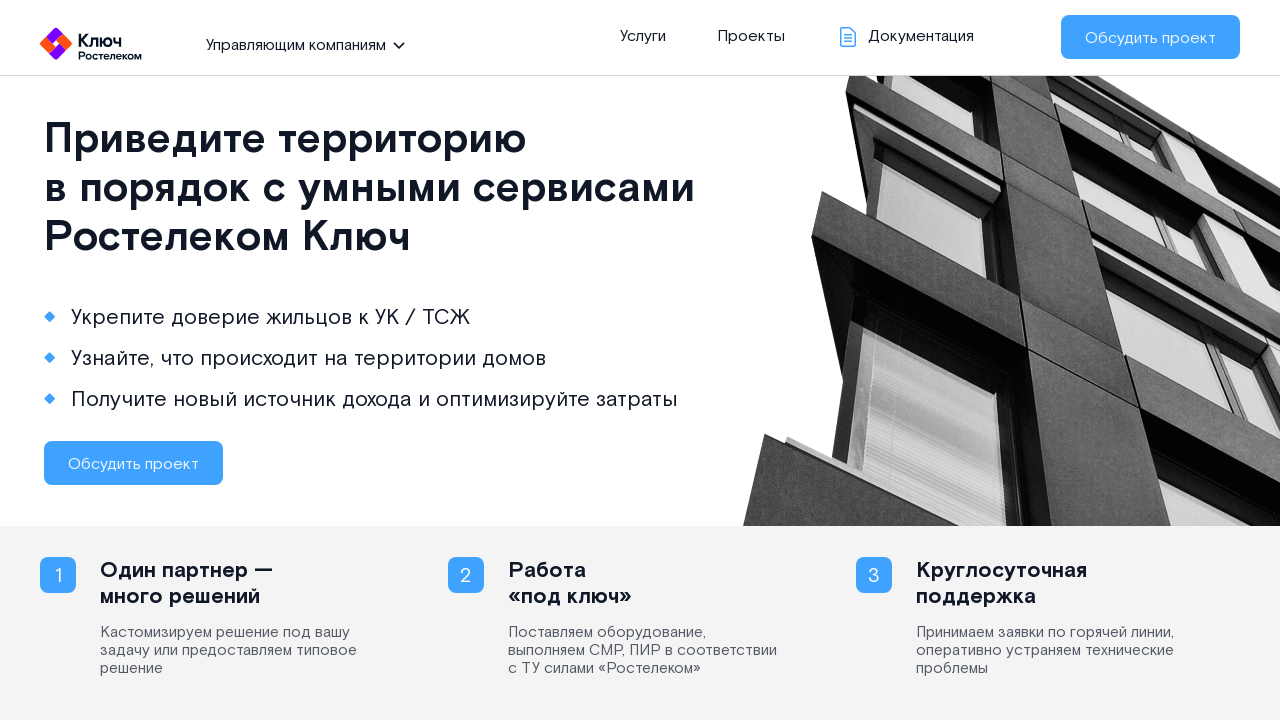

Waited for page structure (section.top) to load
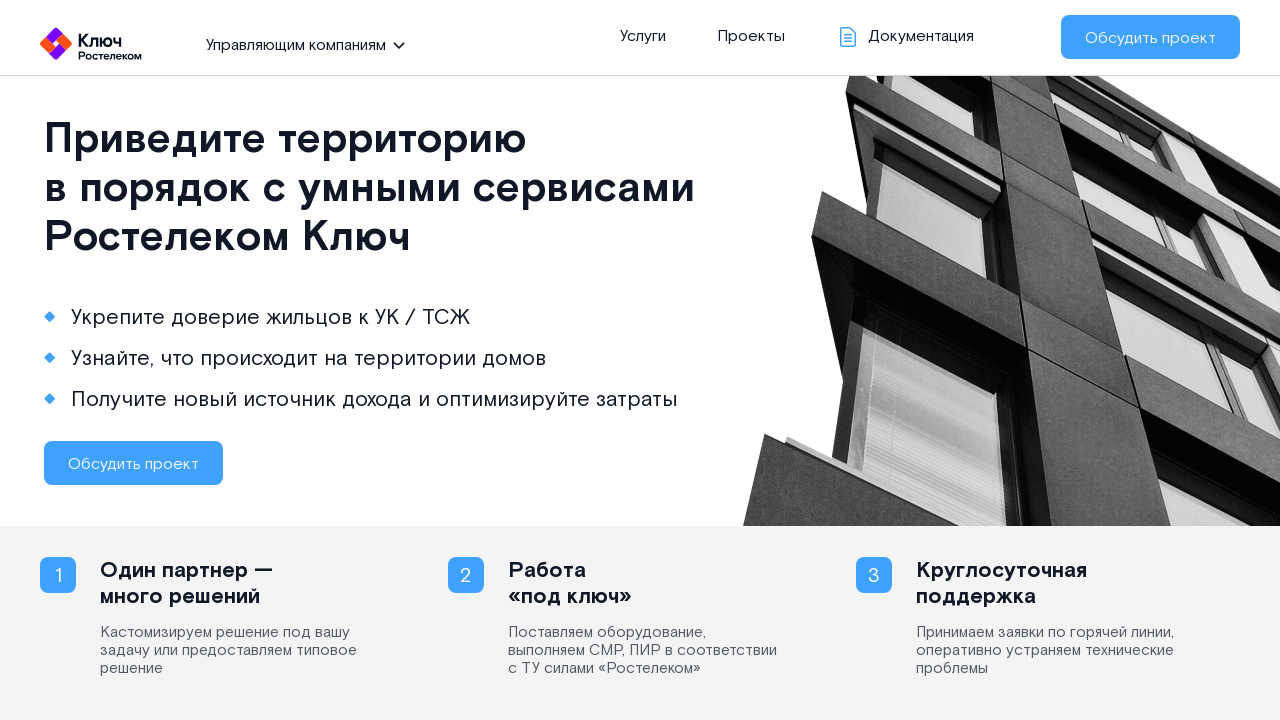

Clicked on management companies menu button at (298, 44) on section.top .left .all_site li.open span.pointer
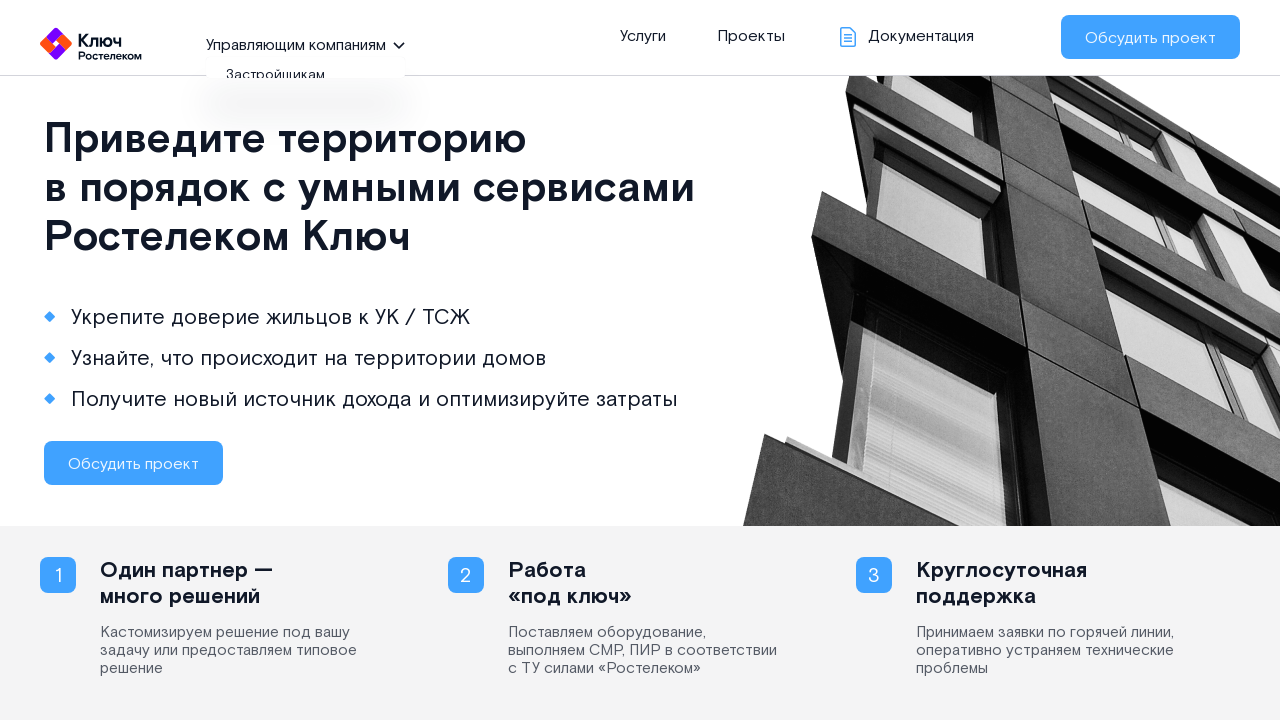

Dropdown menu appeared
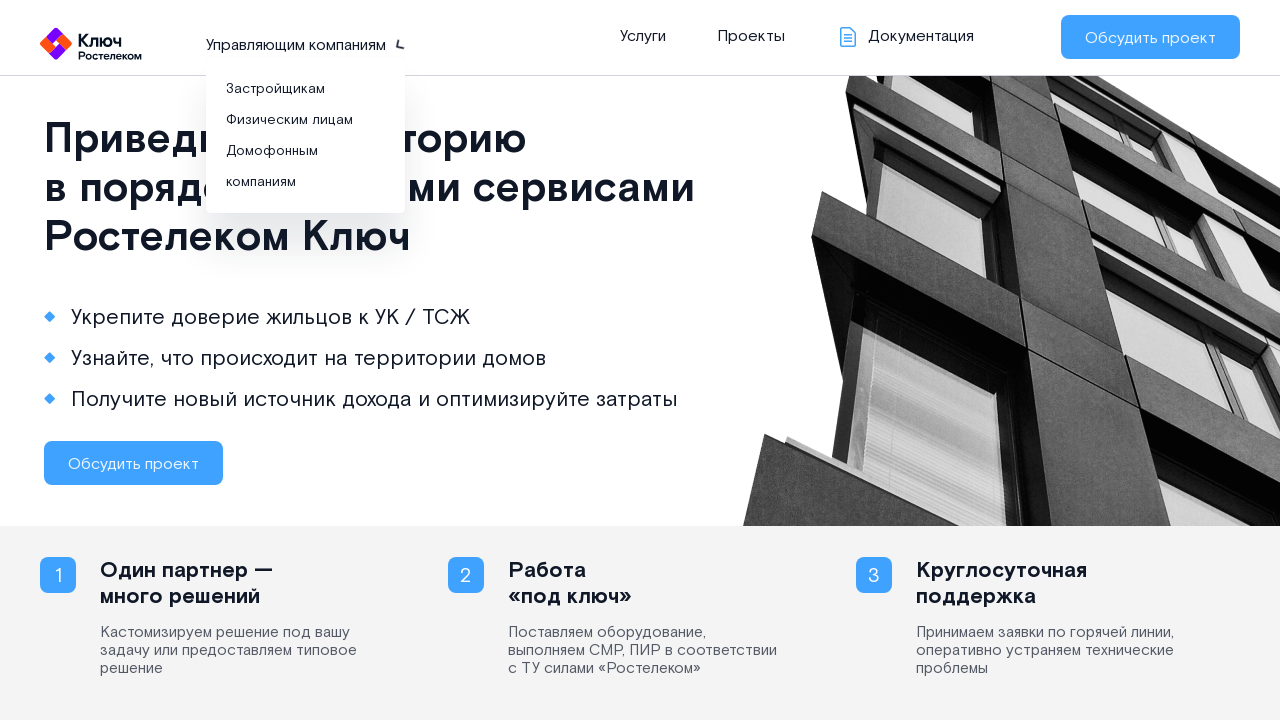

Clicked on 'Застройщикам' (Developers) link in dropdown menu at (276, 88) on xpath=//ul[@class='all_site_menu']/li/a[contains(text(), 'Застройщикам')]
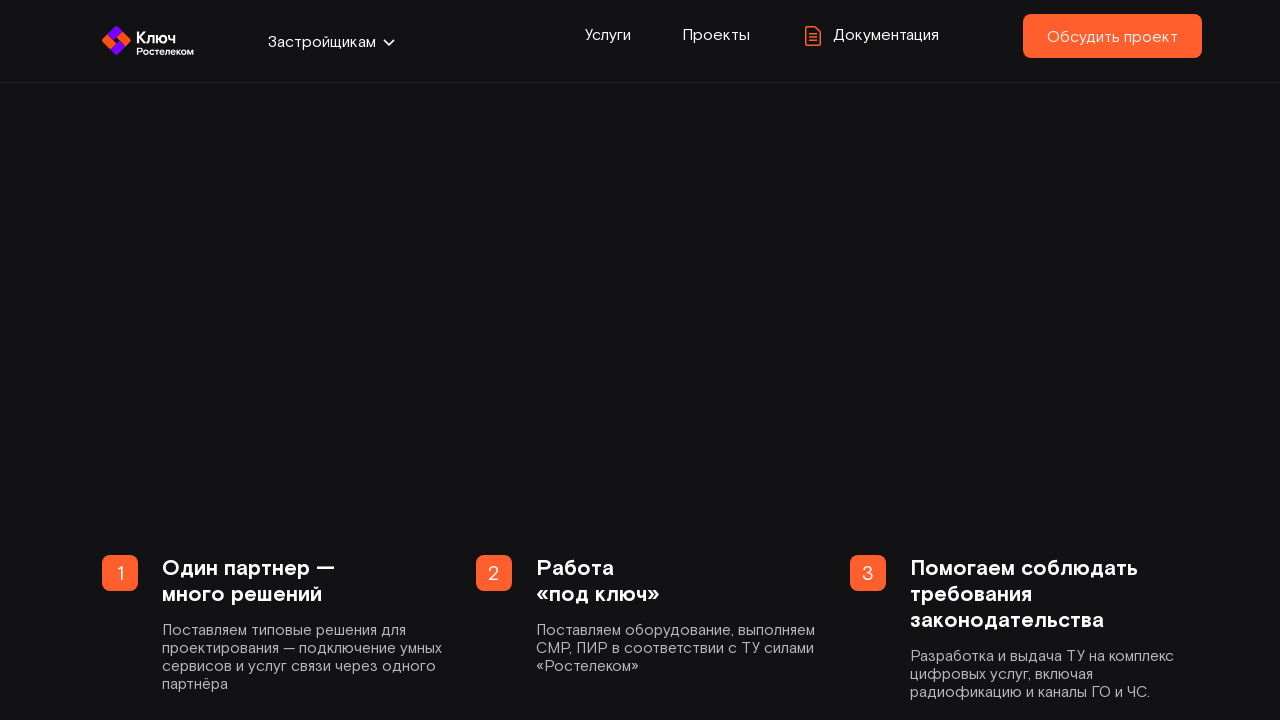

Navigation to Developers page completed in original tab
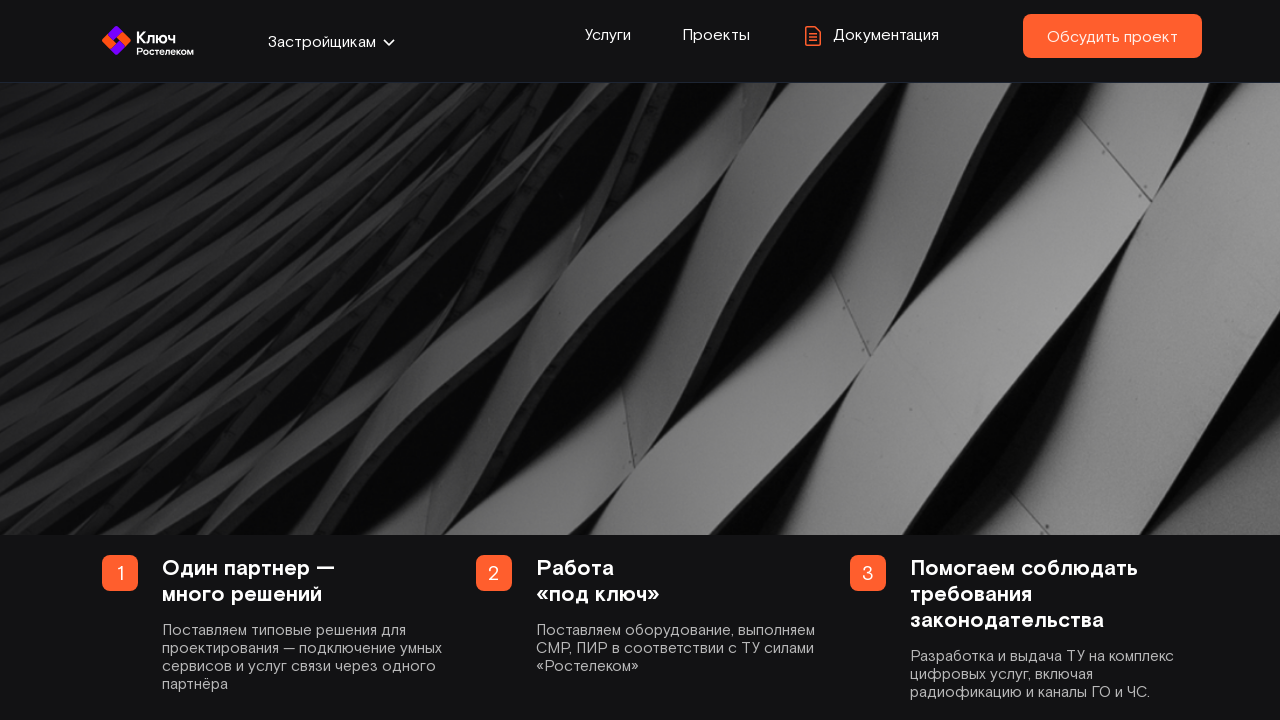

Page body loaded and verified in original tab
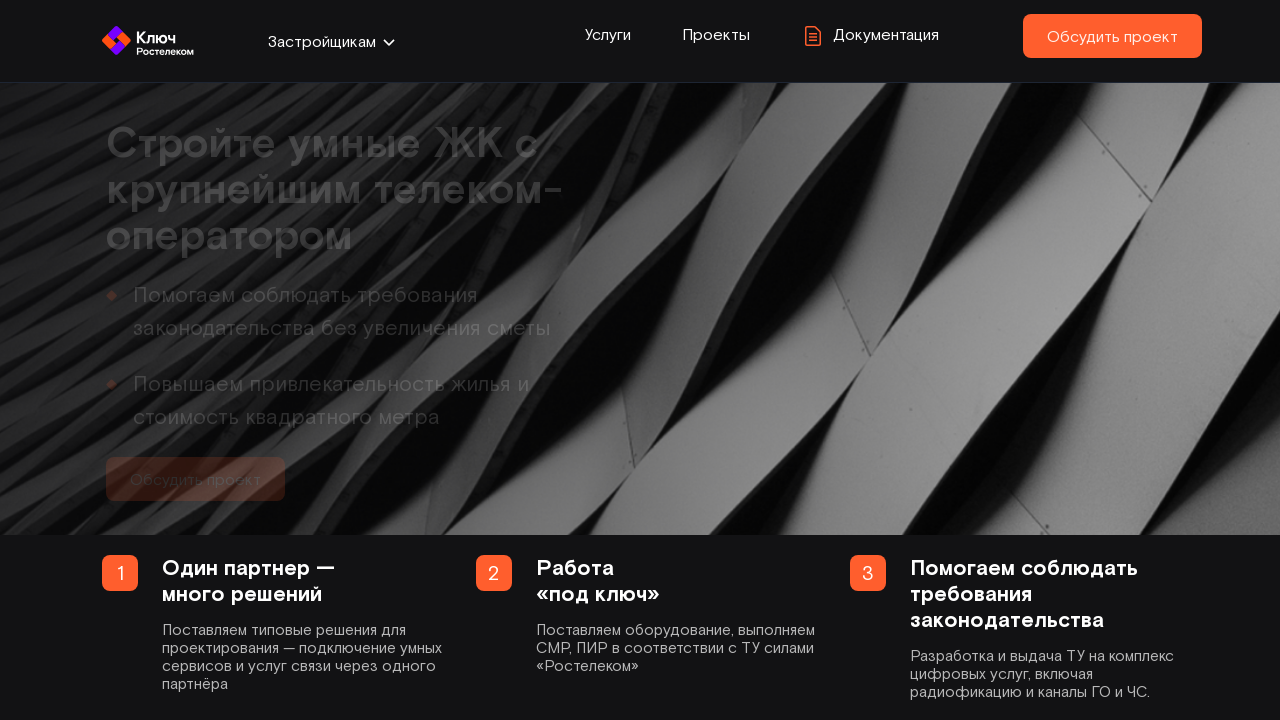

Opened new tab
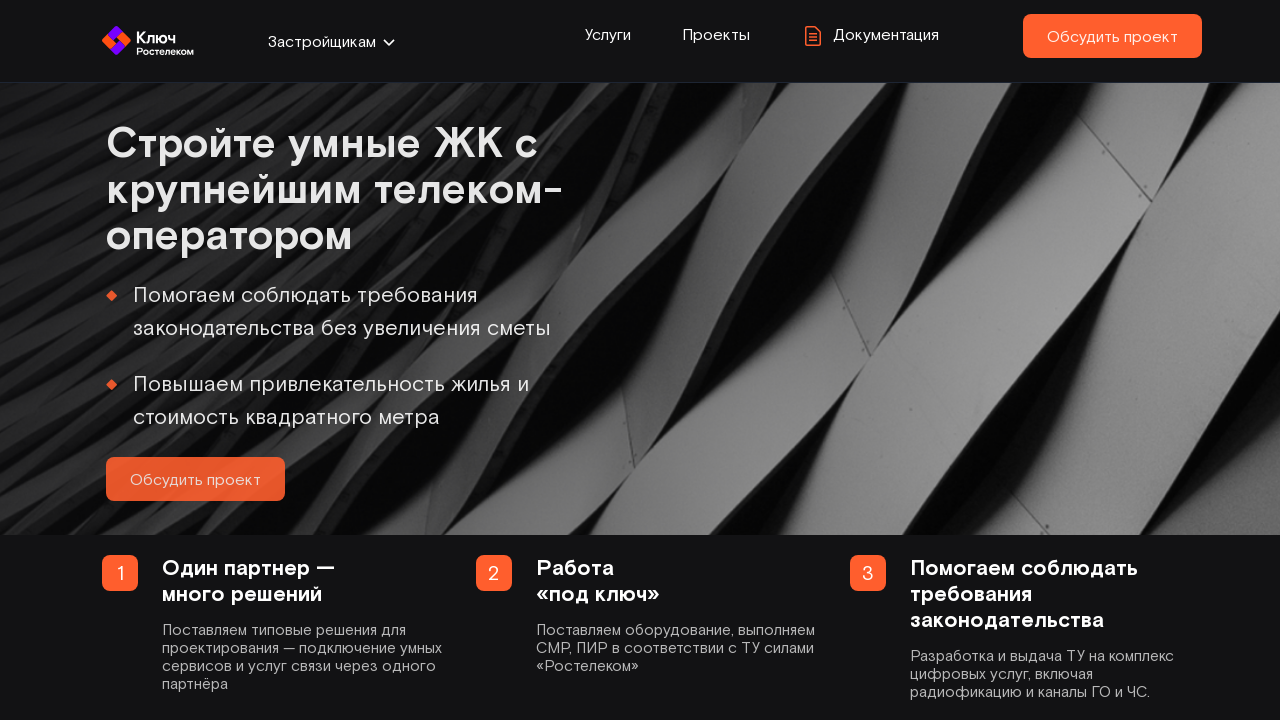

Navigated to https://key.rt.ru/mc/ in new tab
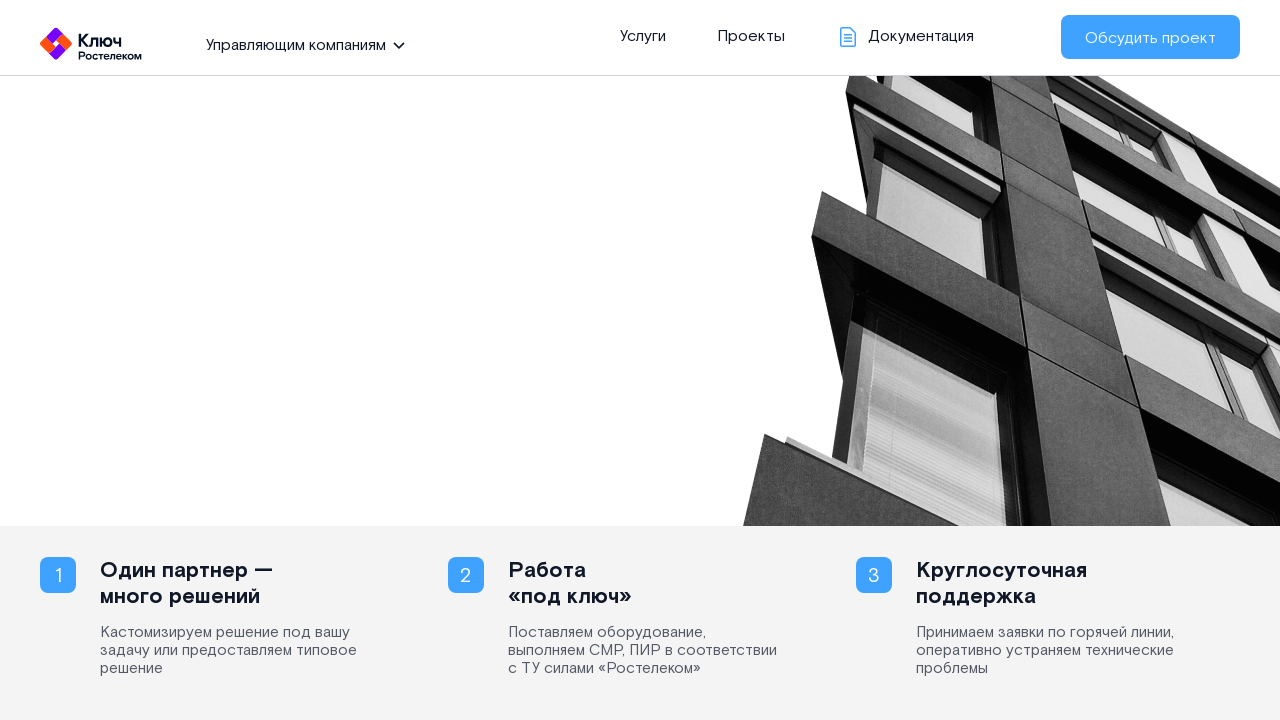

Waited for page structure (section.top) to load in new tab
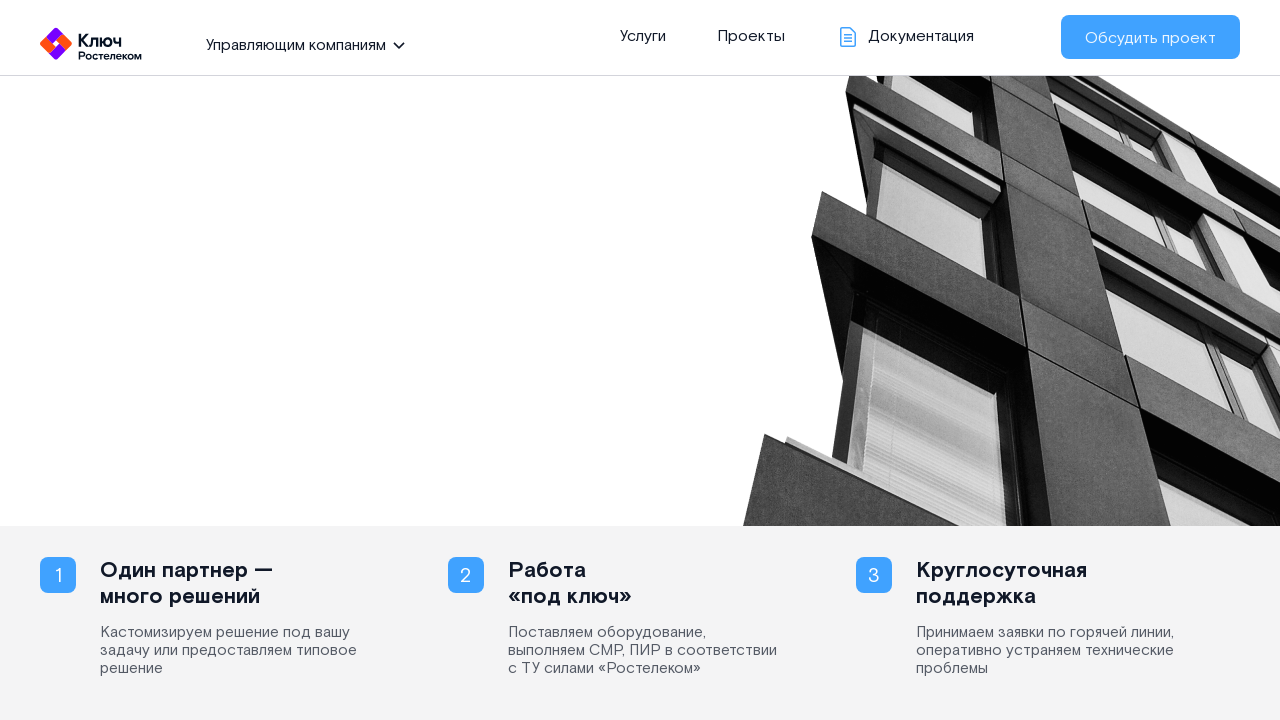

Clicked on management companies menu button in new tab at (298, 44) on section.top .left .all_site li.open span.pointer
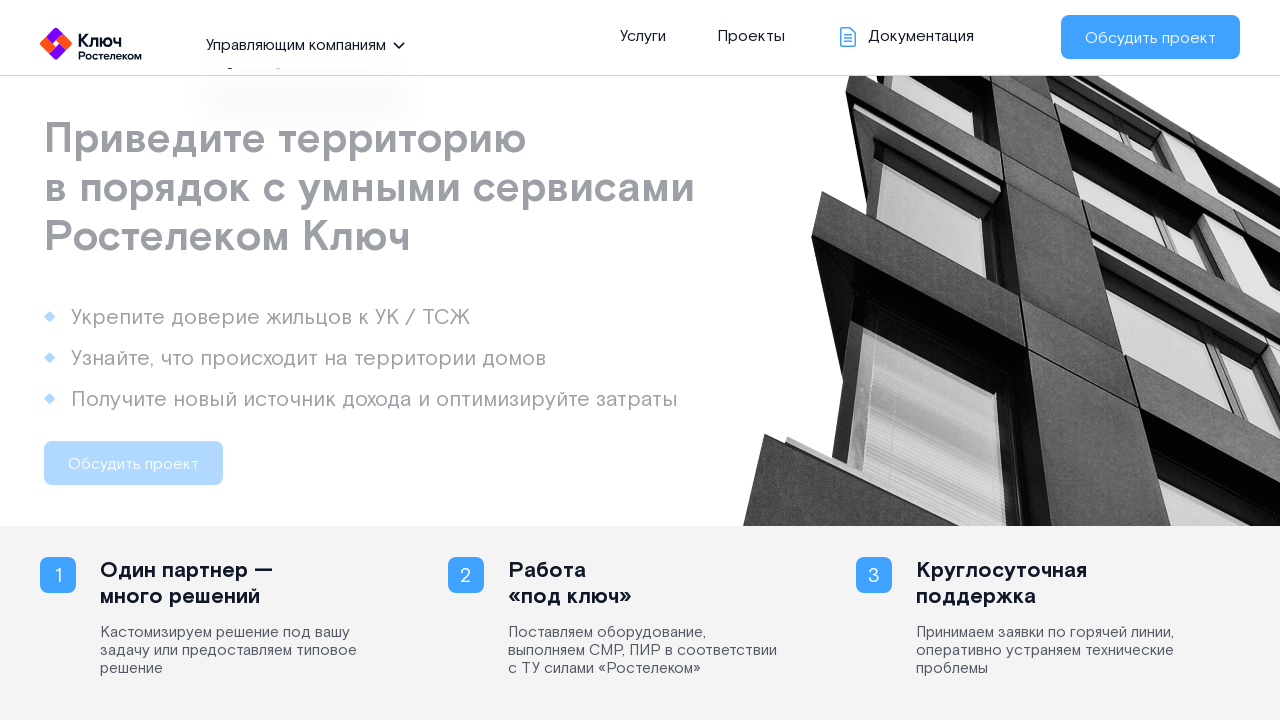

Dropdown menu appeared in new tab
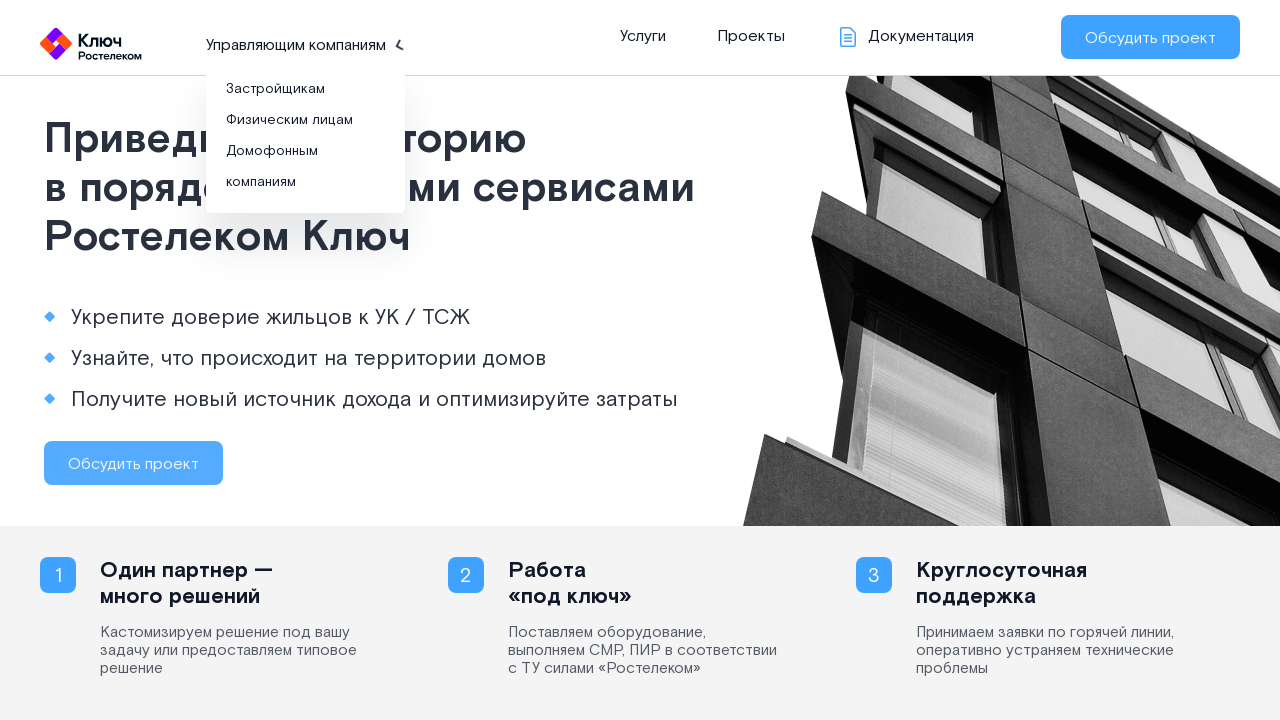

Clicked on 'Застройщикам' (Developers) link in dropdown menu in new tab at (276, 88) on xpath=//ul[@class='all_site_menu']/li/a[contains(text(), 'Застройщикам')]
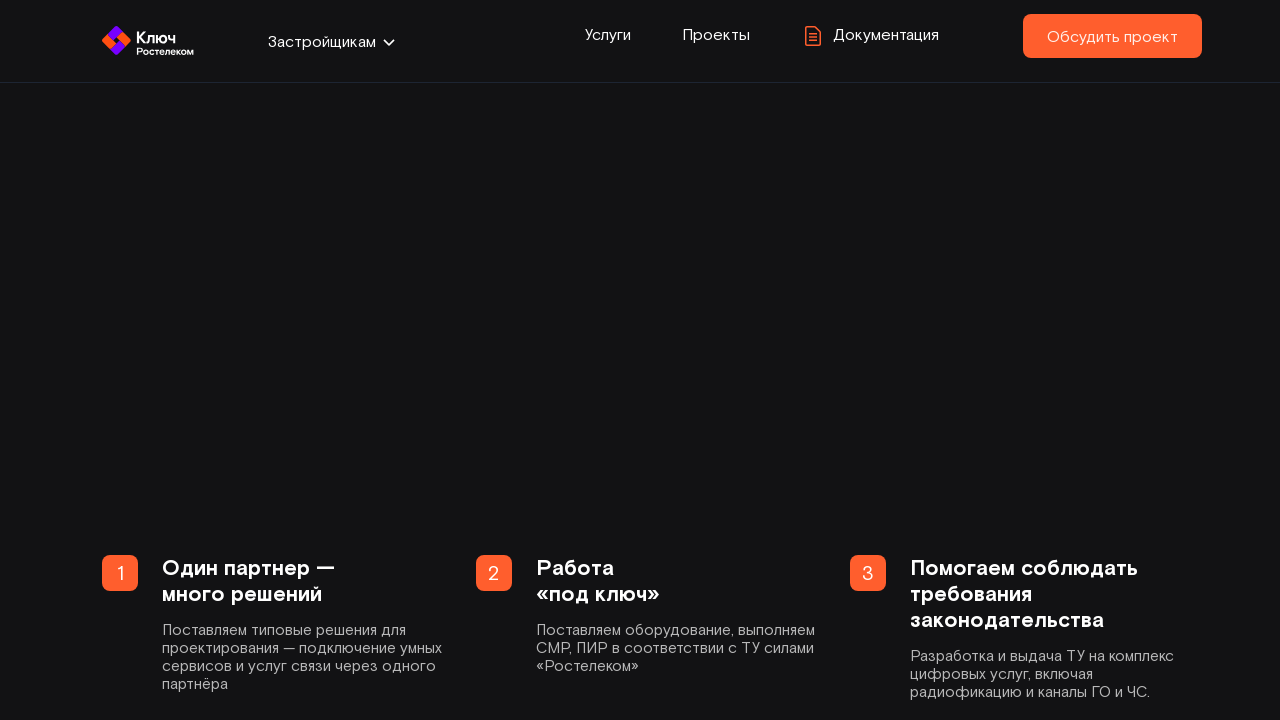

Navigation to Developers page completed in new tab
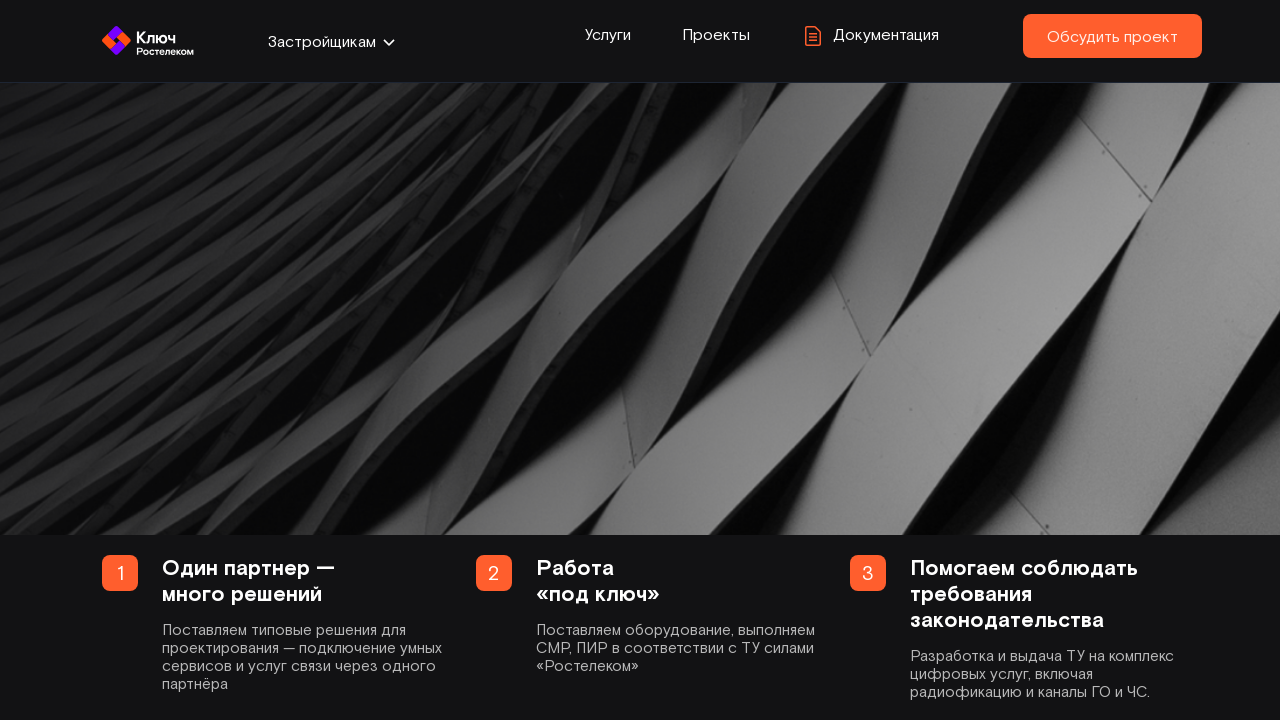

Verified h1 element exists on Developers page in new tab
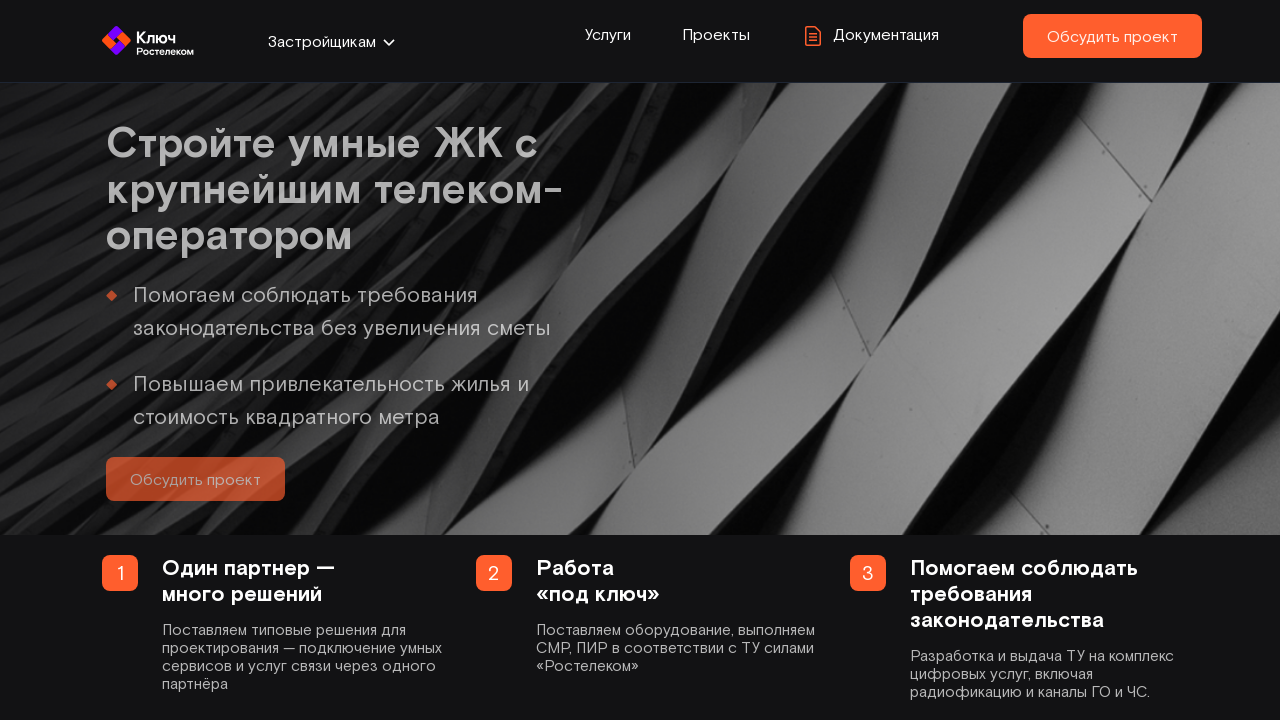

Closed new tab
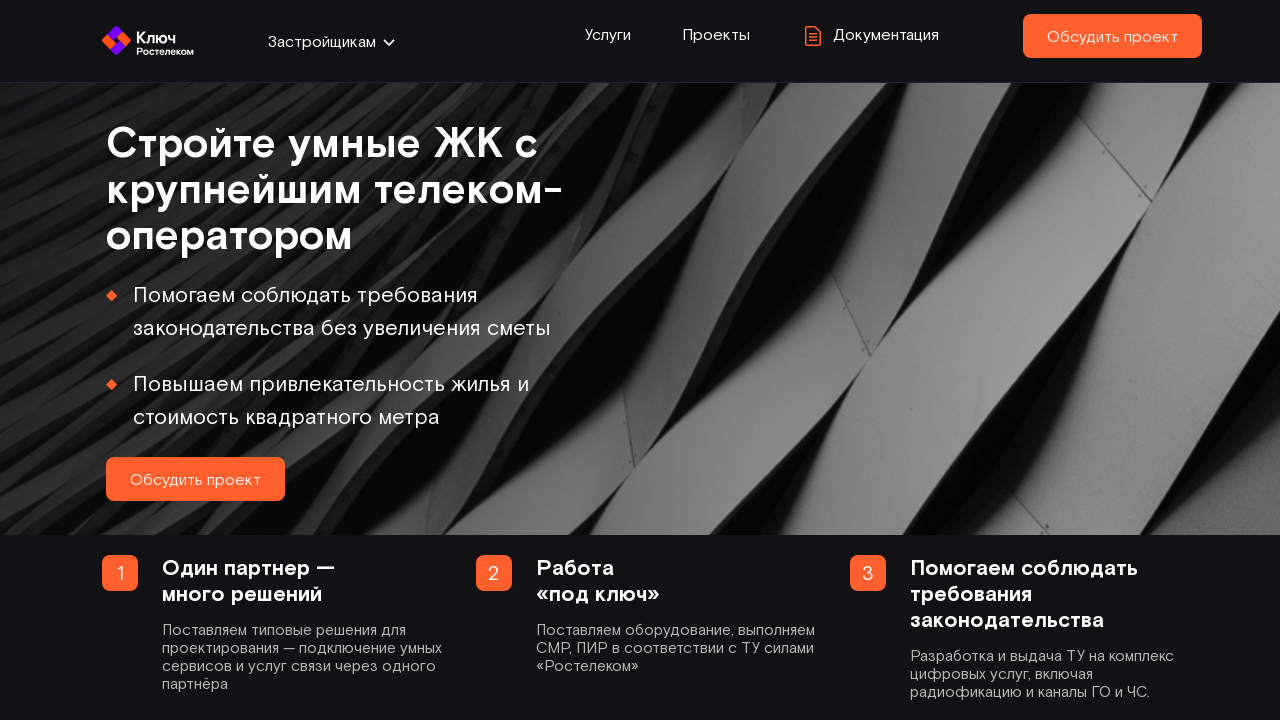

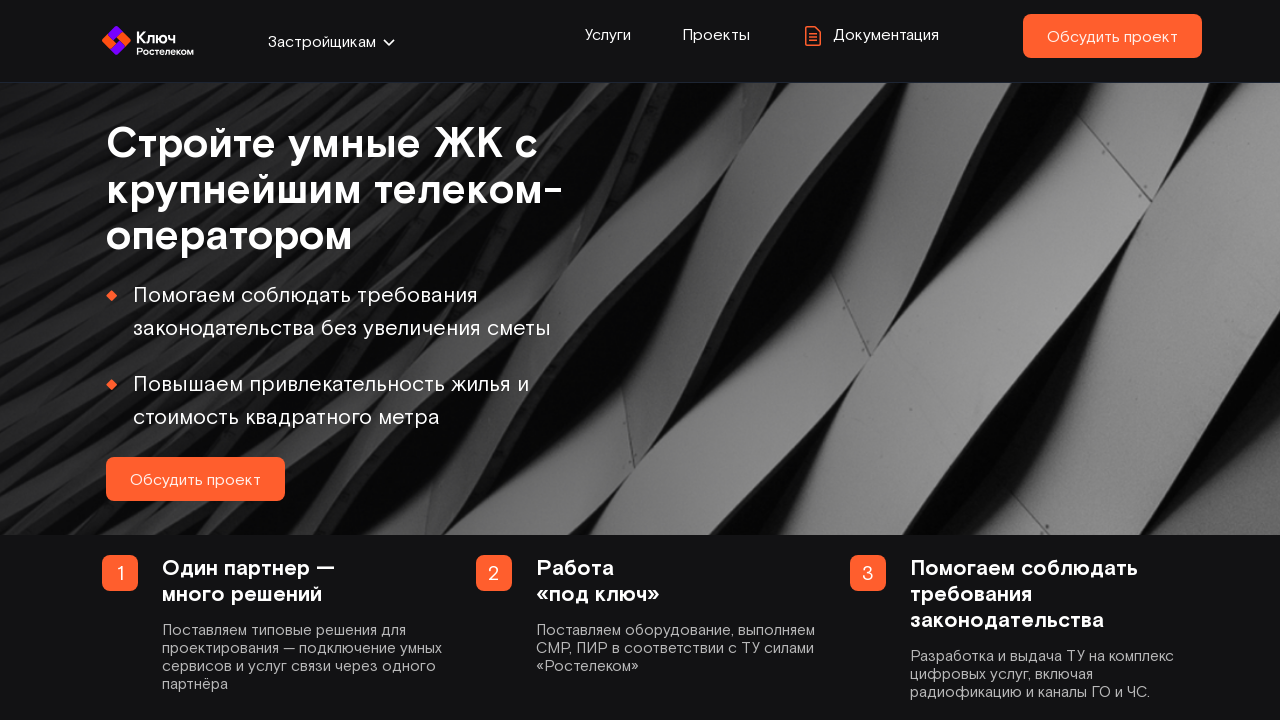